Tests hover functionality by hovering over the first avatar and verifying that the additional user information (caption) appears on the page.

Starting URL: http://the-internet.herokuapp.com/hovers

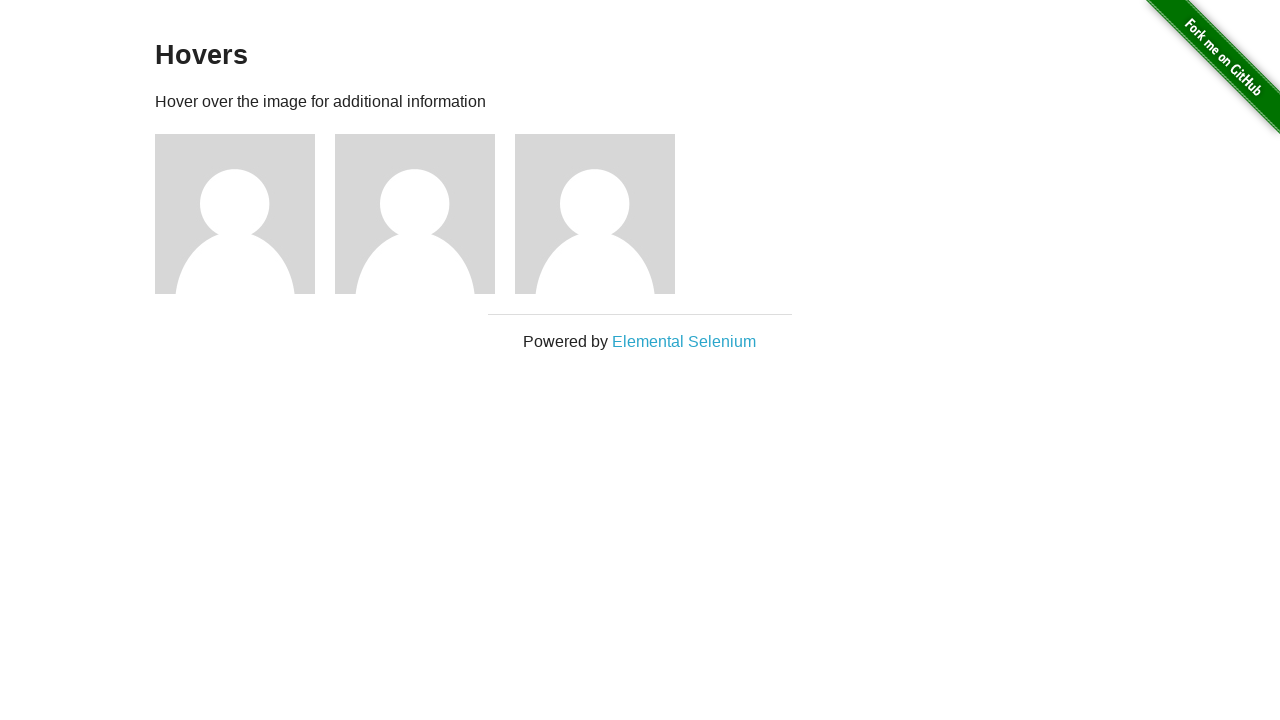

Located the first avatar element
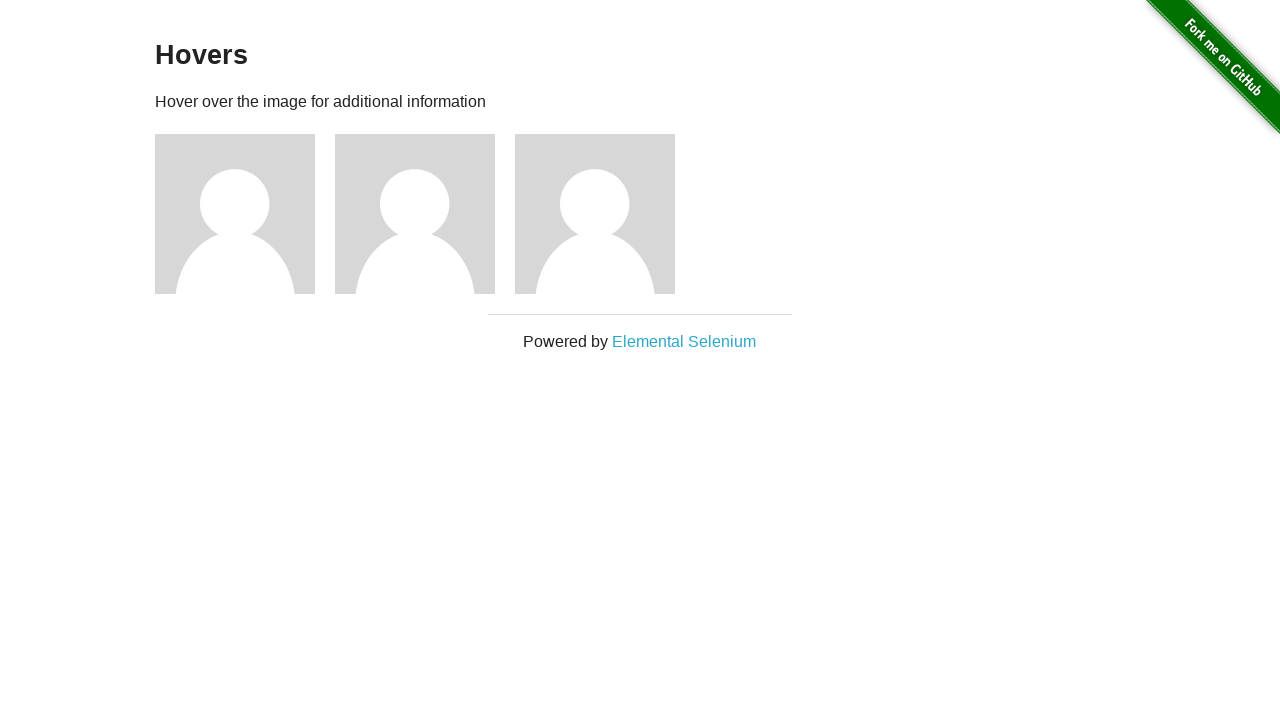

Hovered over the first avatar at (245, 214) on .figure >> nth=0
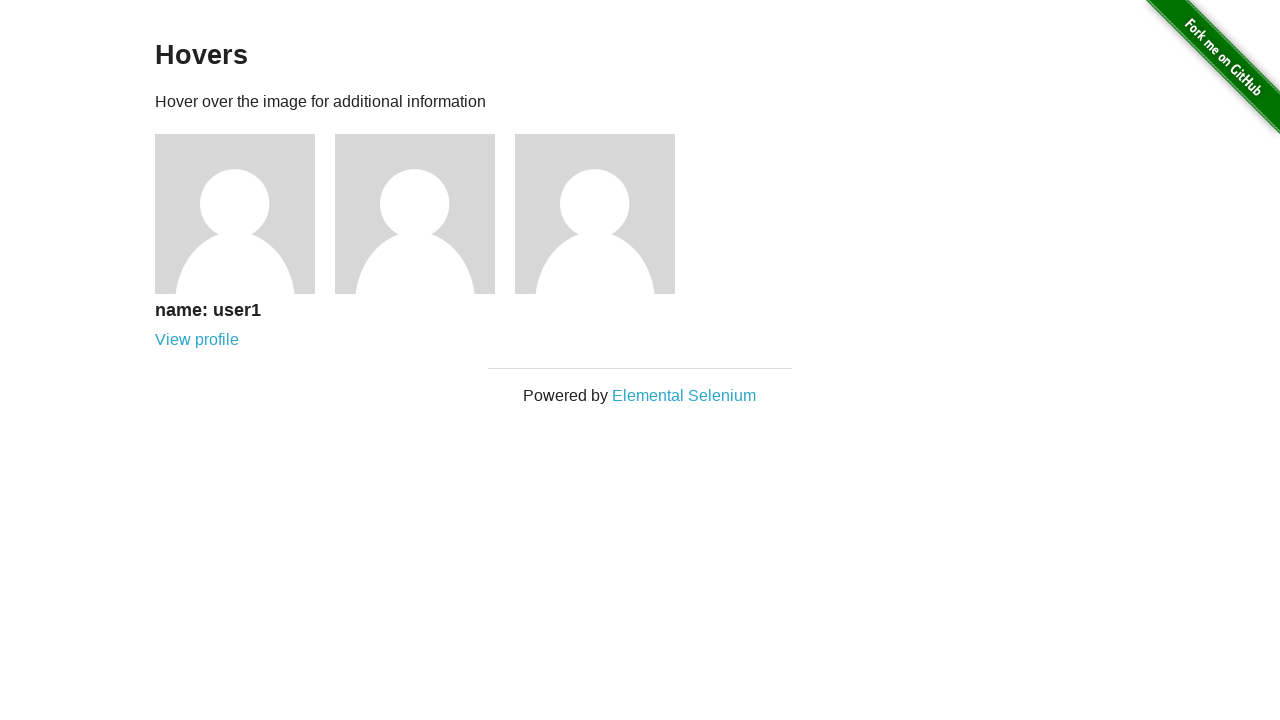

Located the first avatar caption element
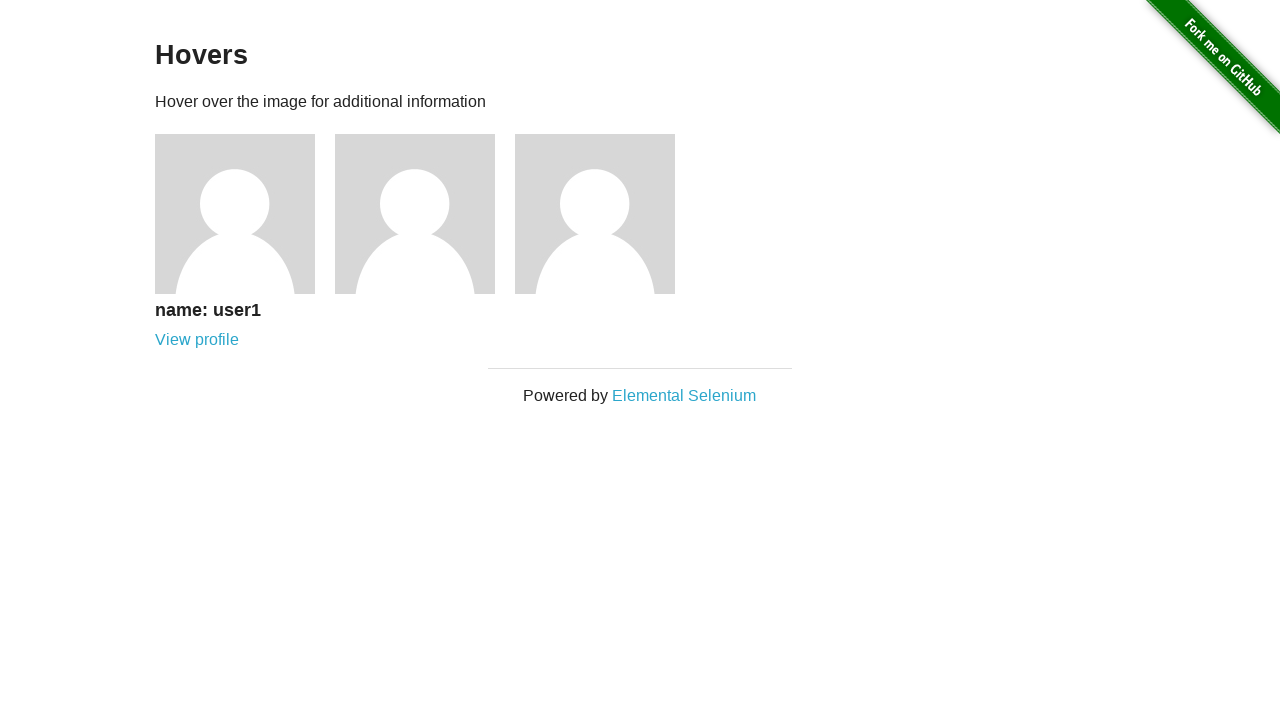

Verified that the avatar caption is visible after hovering
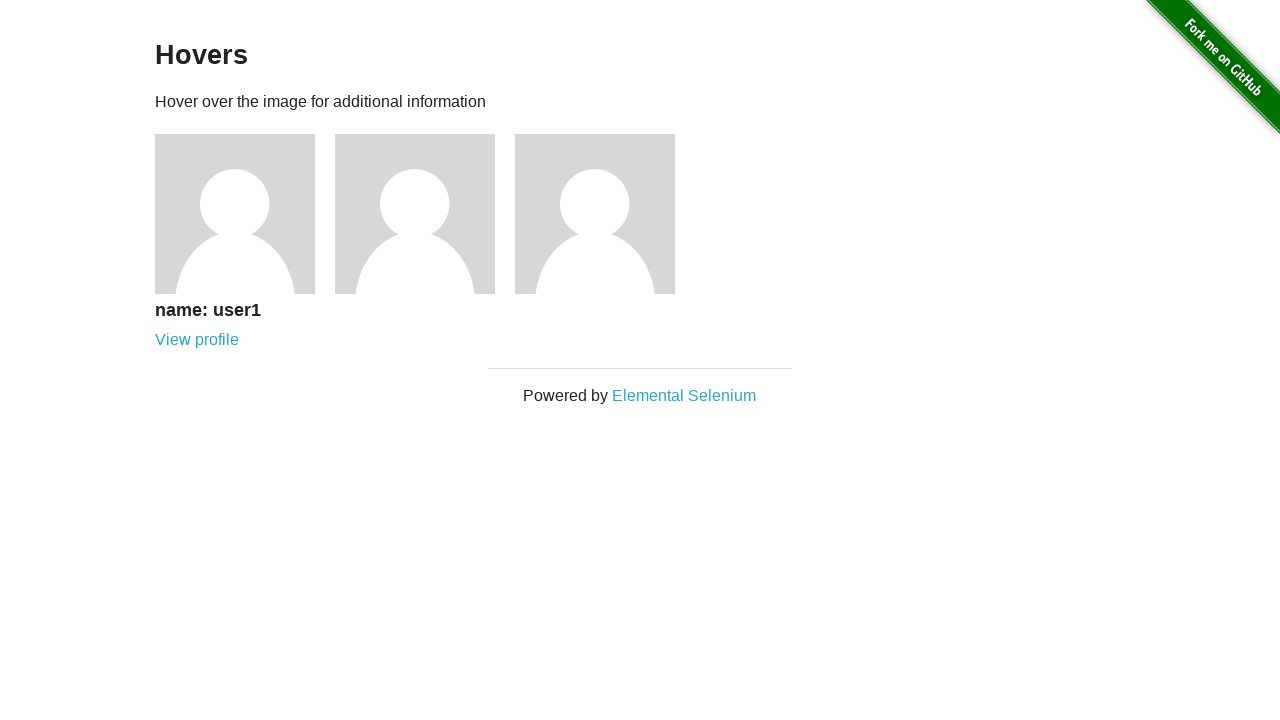

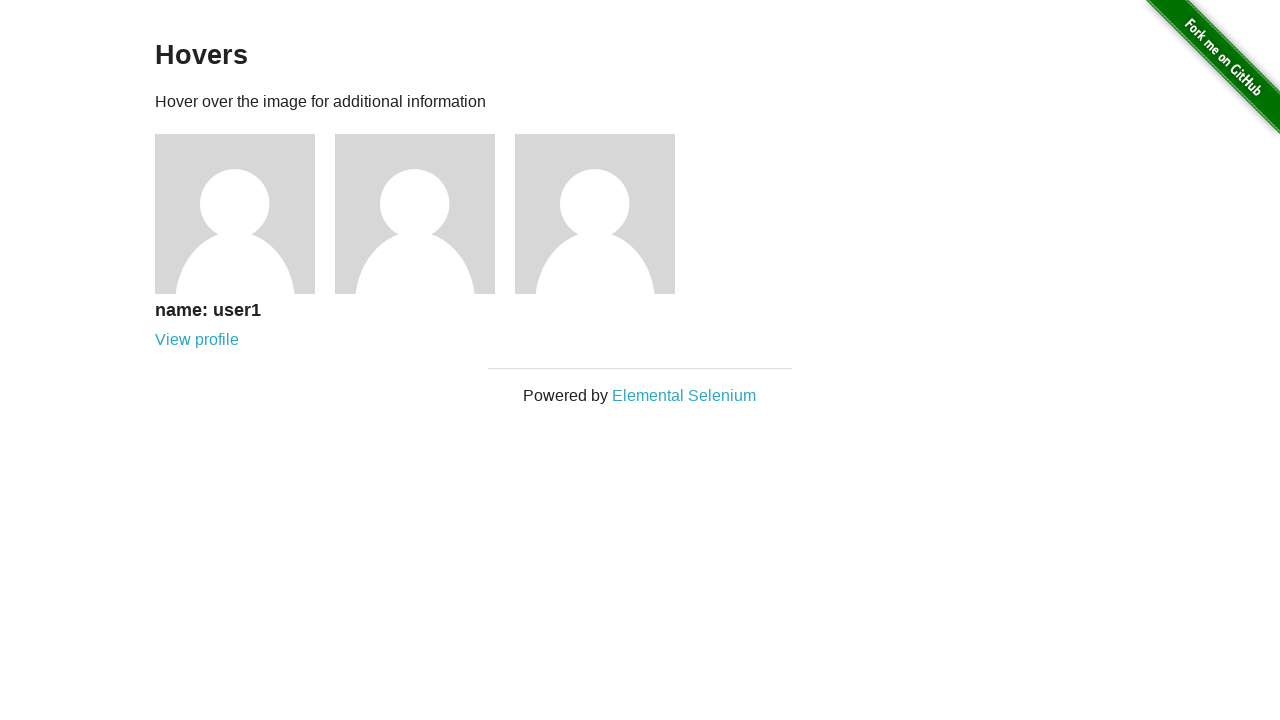